Tests an e-commerce vegetable shopping flow including searching for products, adding items to cart, applying a promo code, and verifying price calculations

Starting URL: https://rahulshettyacademy.com/seleniumPractise/#/

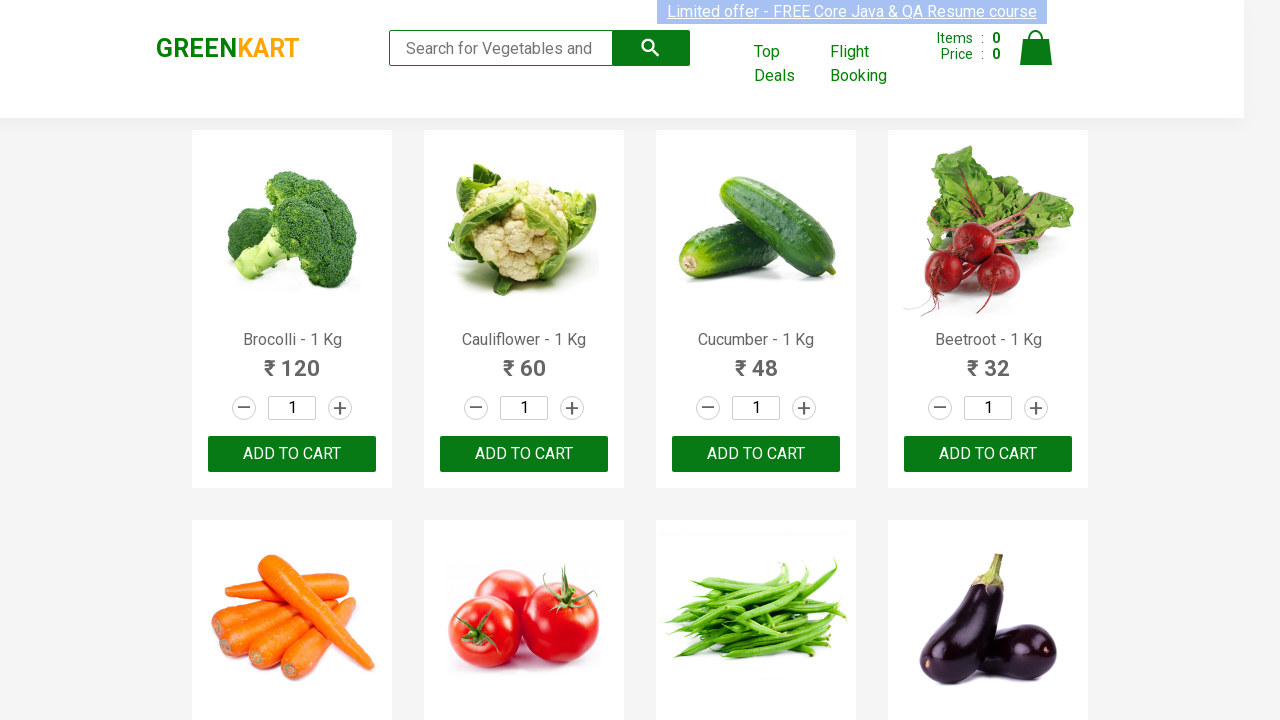

Filled search field with 'ber' to find products on //input[@type='search']
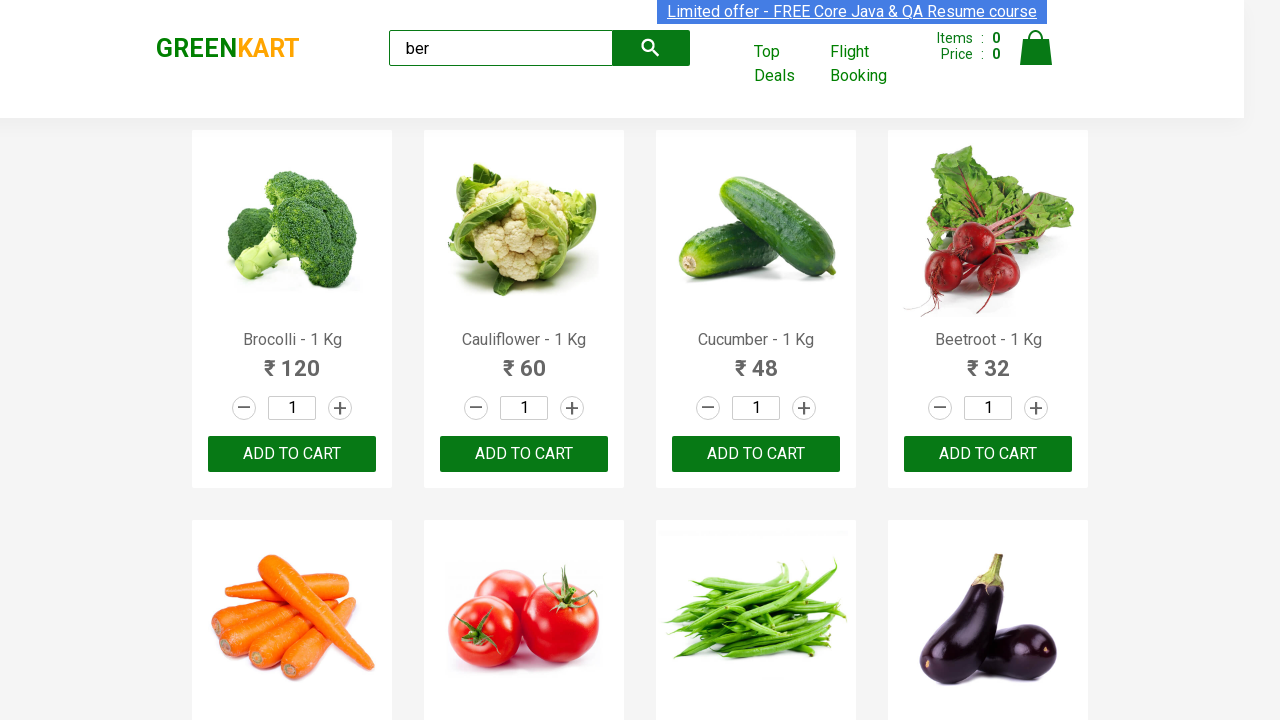

Waited for search results to load
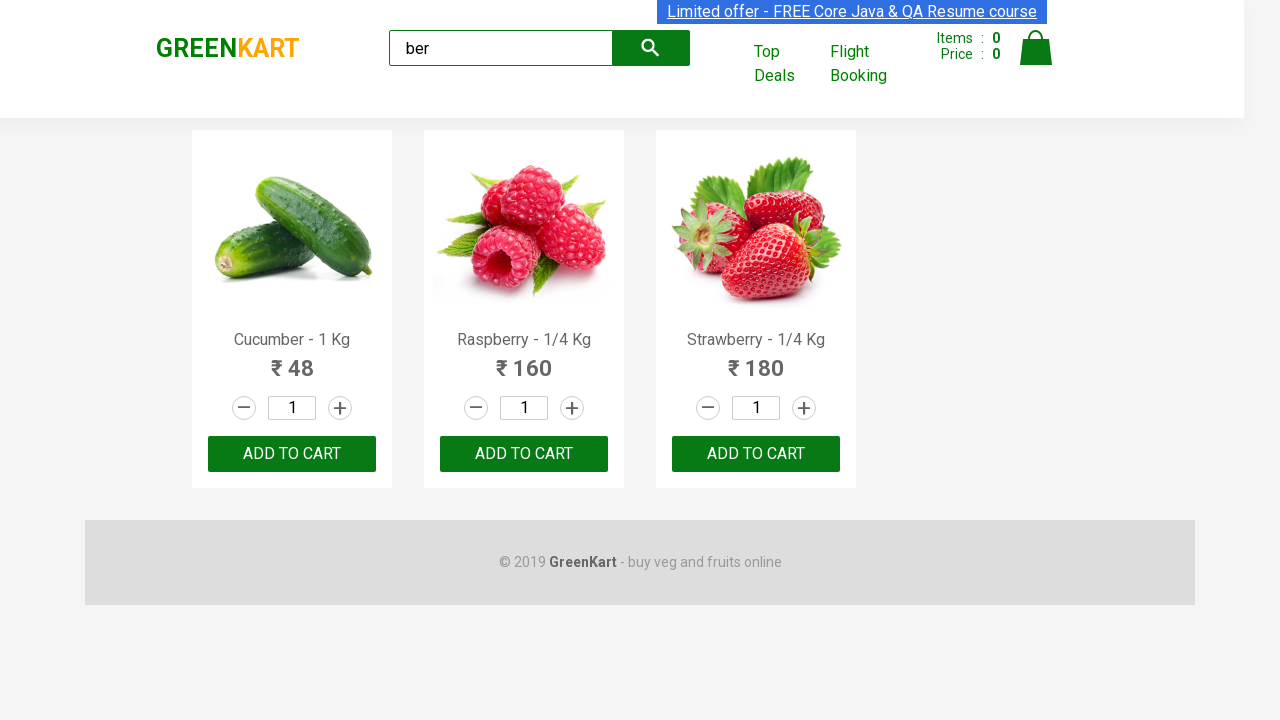

Located 3 product buttons to add to cart
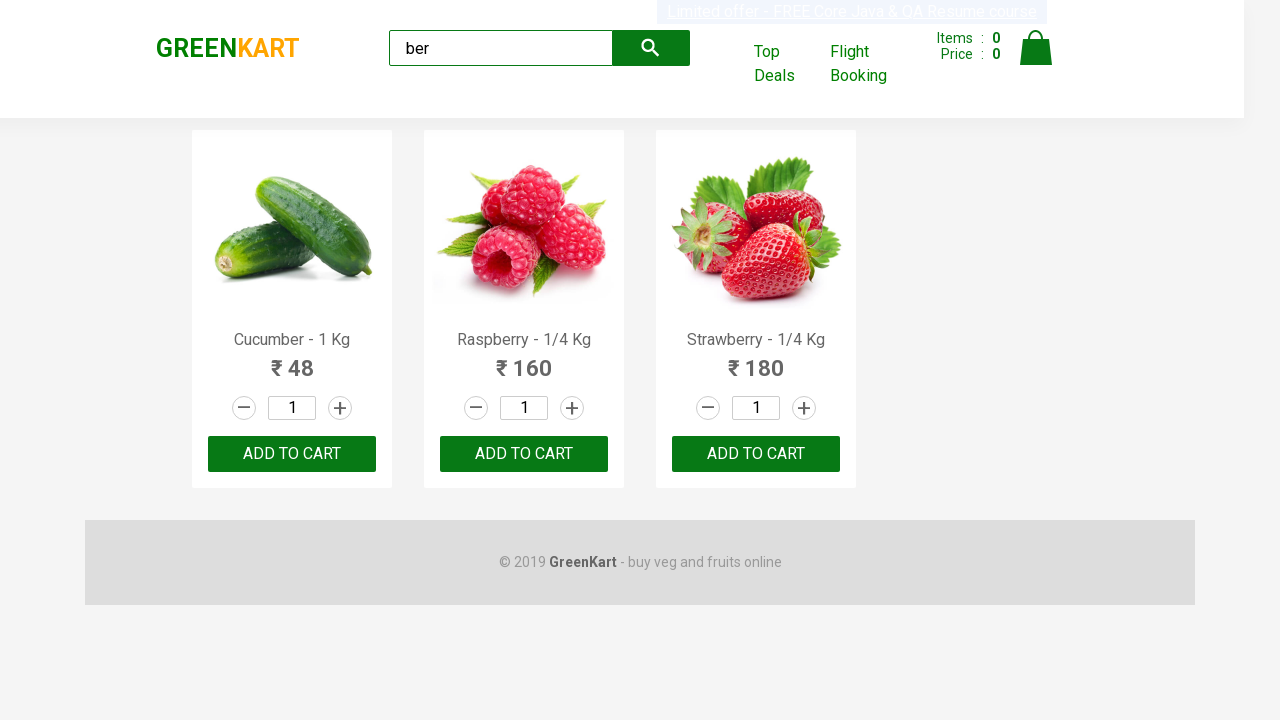

Clicked product button to add item to cart at (292, 454) on xpath=//div[@class='product-action']/button >> nth=0
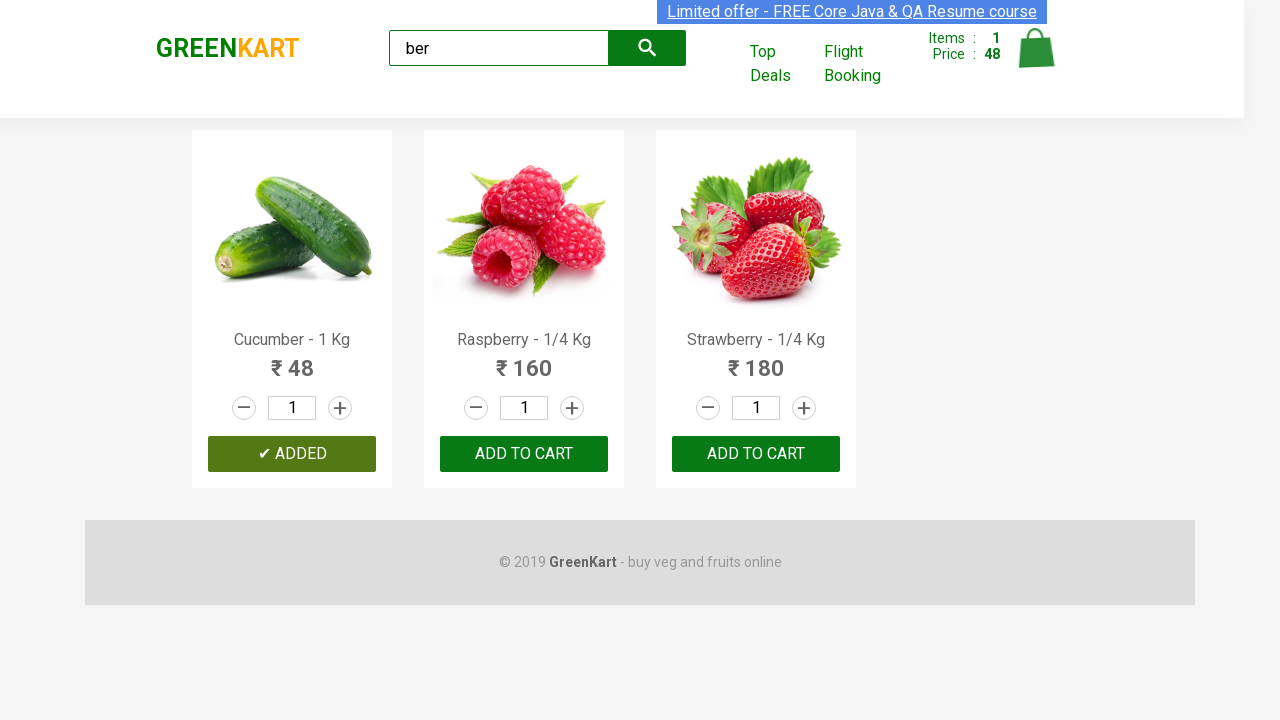

Clicked product button to add item to cart at (524, 454) on xpath=//div[@class='product-action']/button >> nth=1
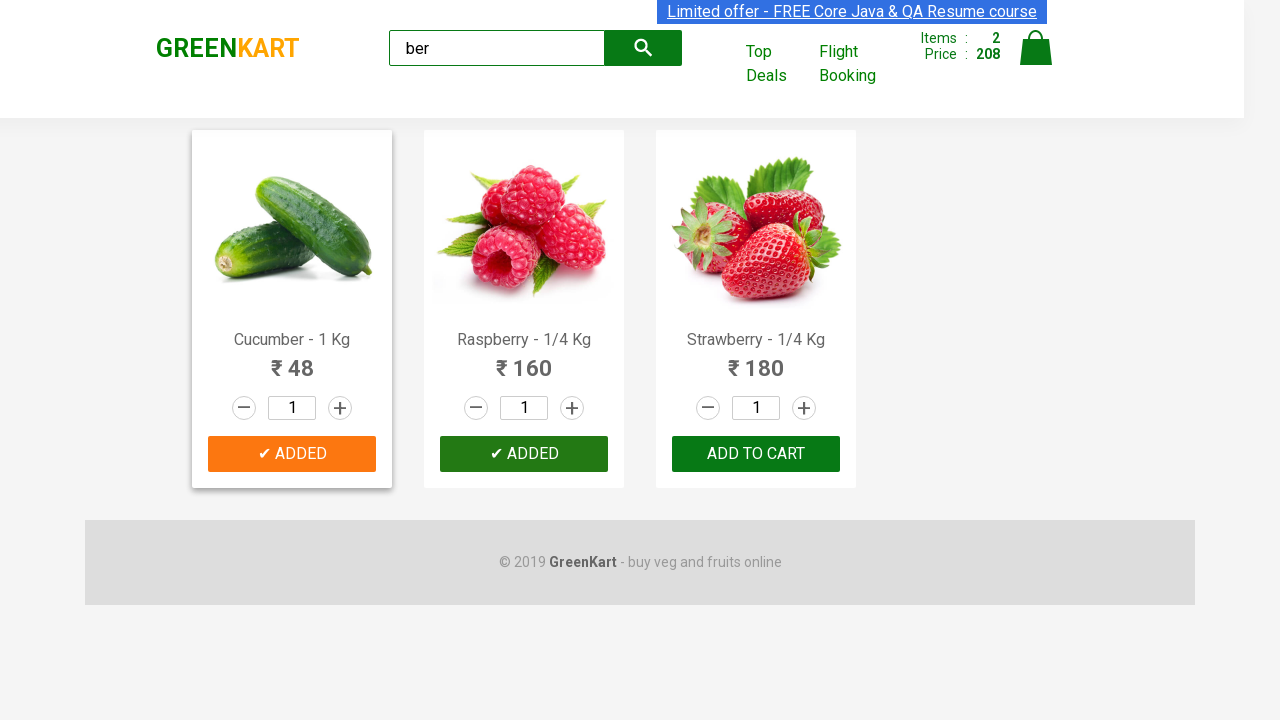

Clicked product button to add item to cart at (756, 454) on xpath=//div[@class='product-action']/button >> nth=2
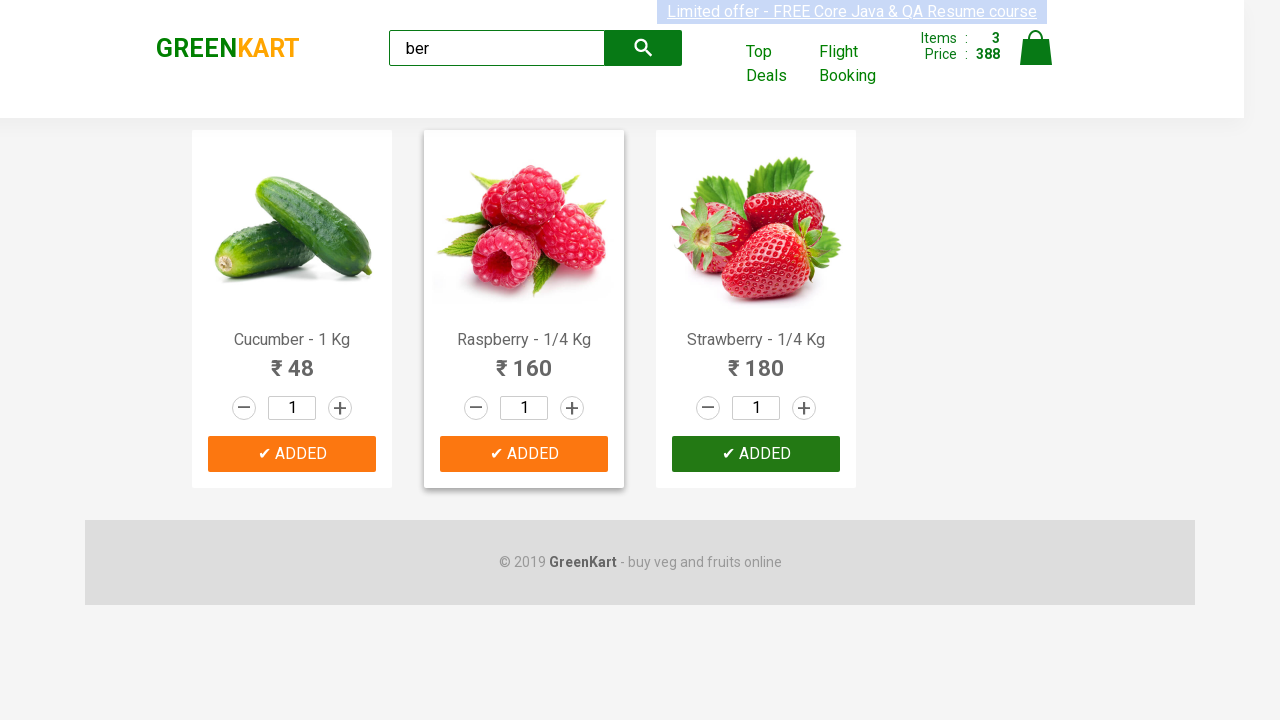

Clicked on cart icon to view cart at (1036, 48) on img[alt='Cart']
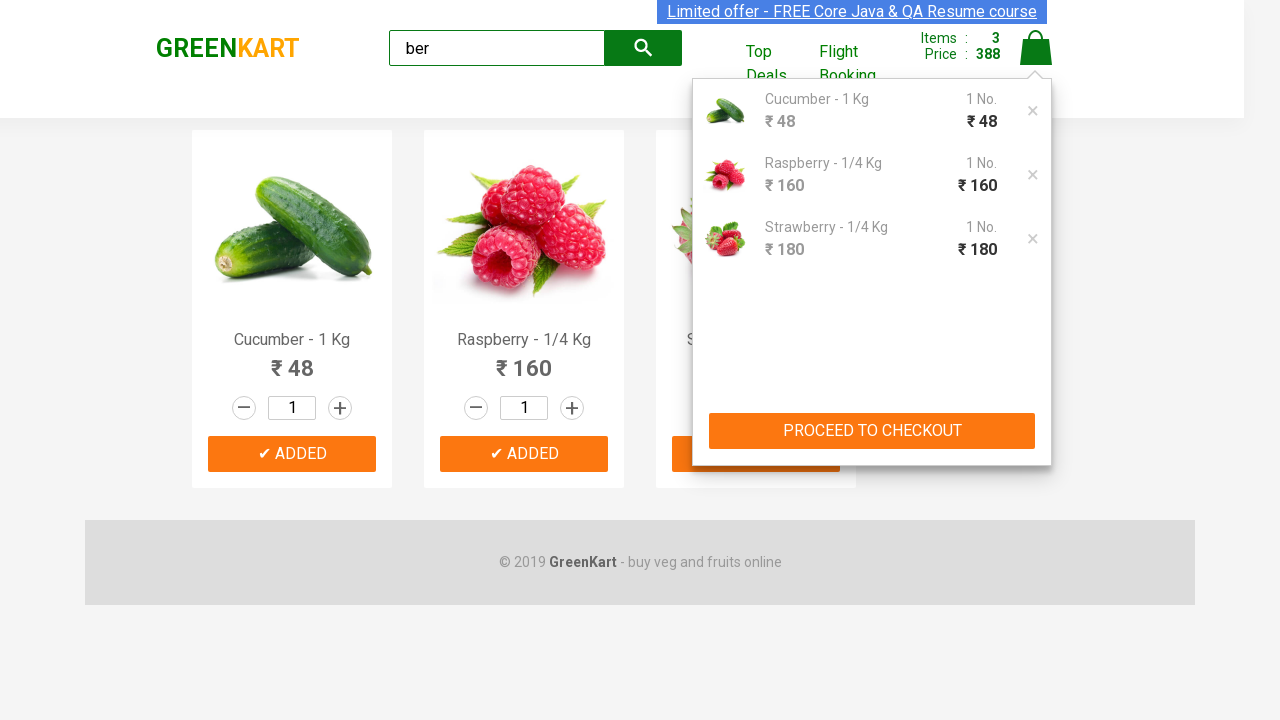

Clicked 'PROCEED TO CHECKOUT' button at (872, 431) on xpath=//button[text()='PROCEED TO CHECKOUT']
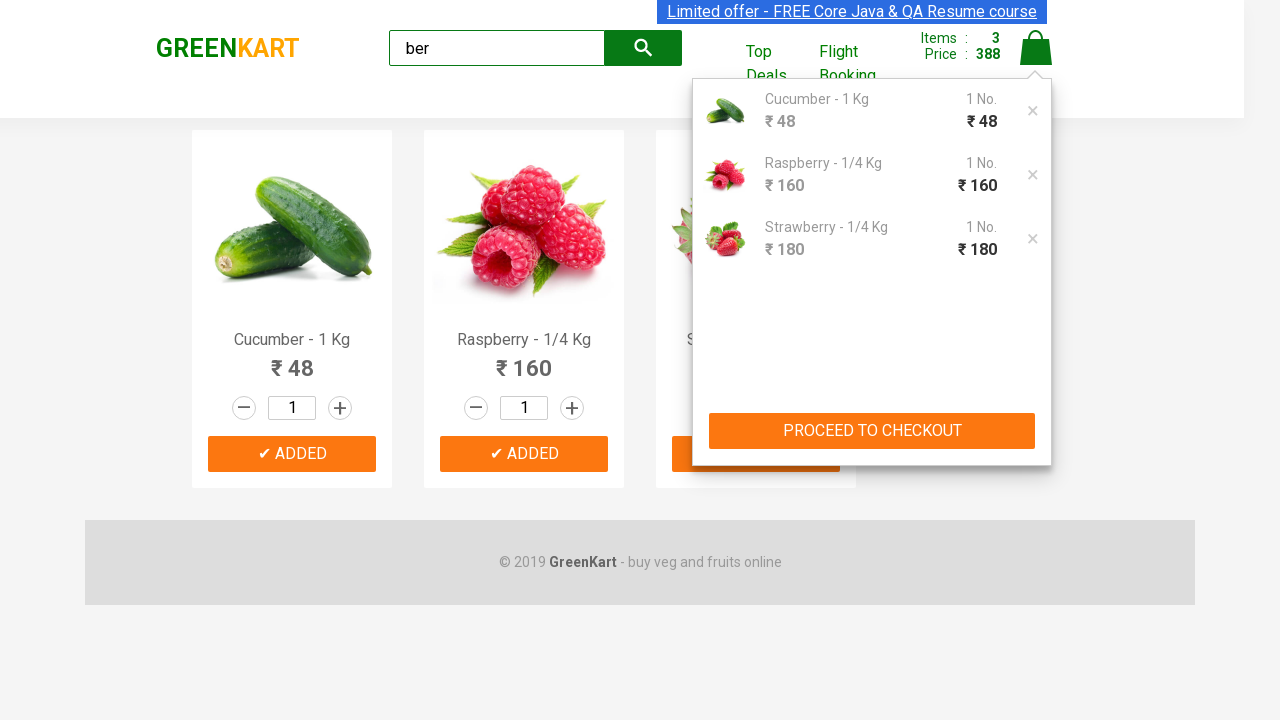

Checkout page loaded and promo code field is visible
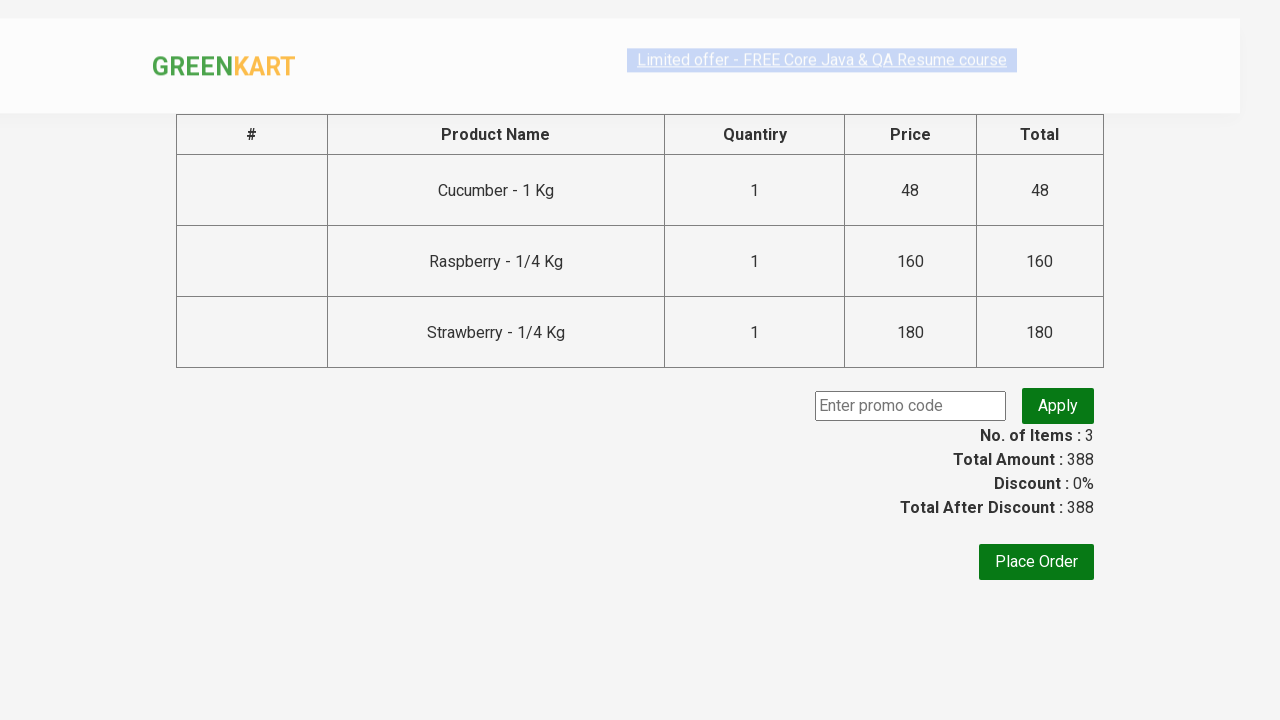

Entered promo code 'rahulshettyacademy' on .promoCode
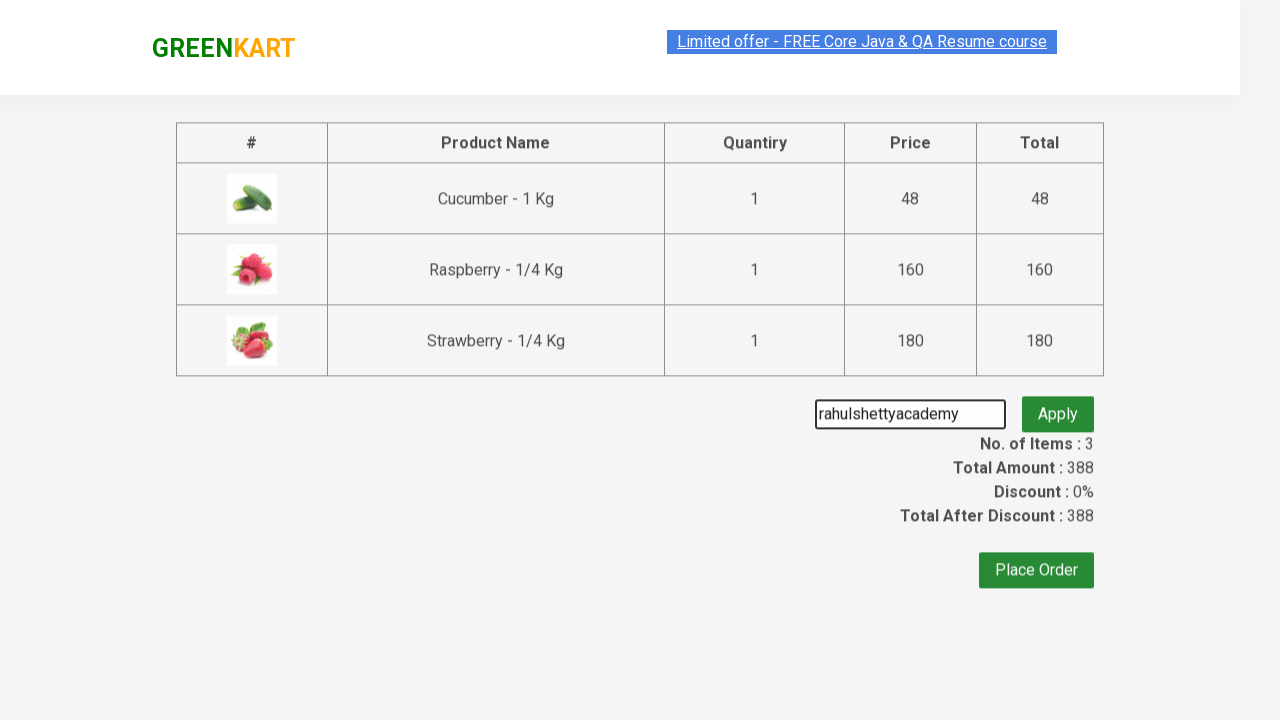

Clicked 'Apply' button to apply promo code at (1058, 406) on button.promoBtn
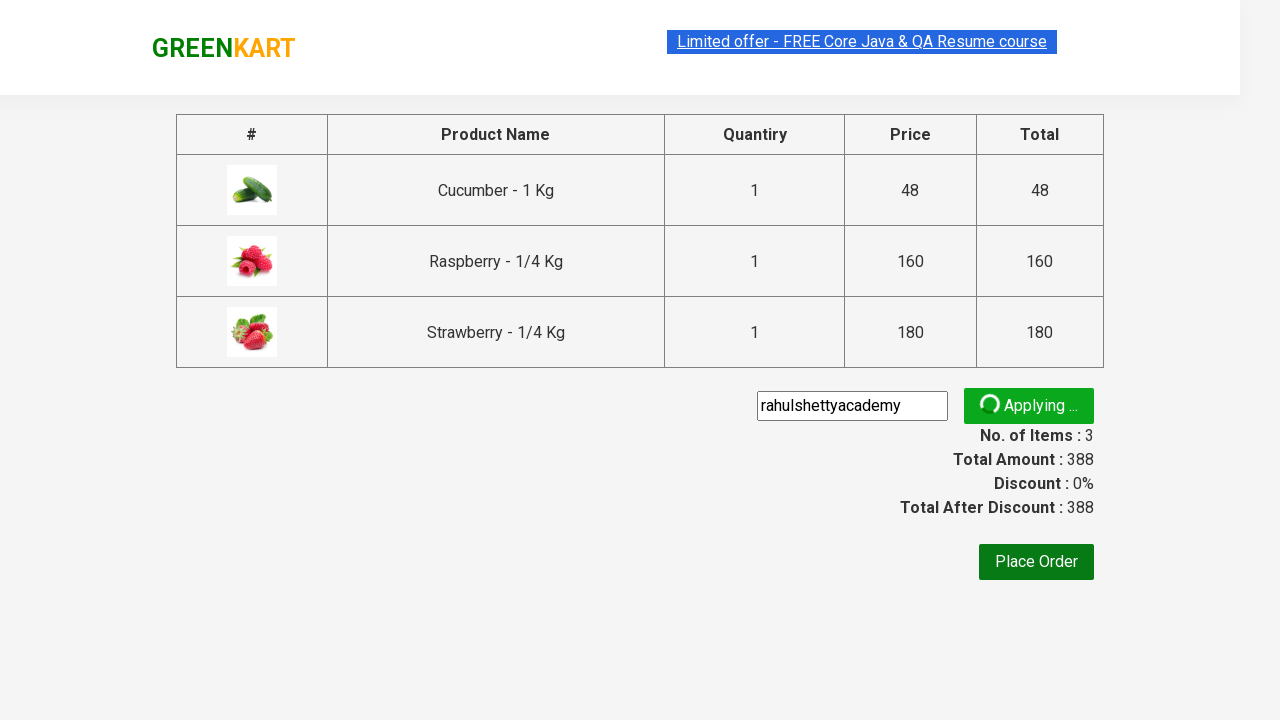

Promo code was successfully applied and discount info displayed
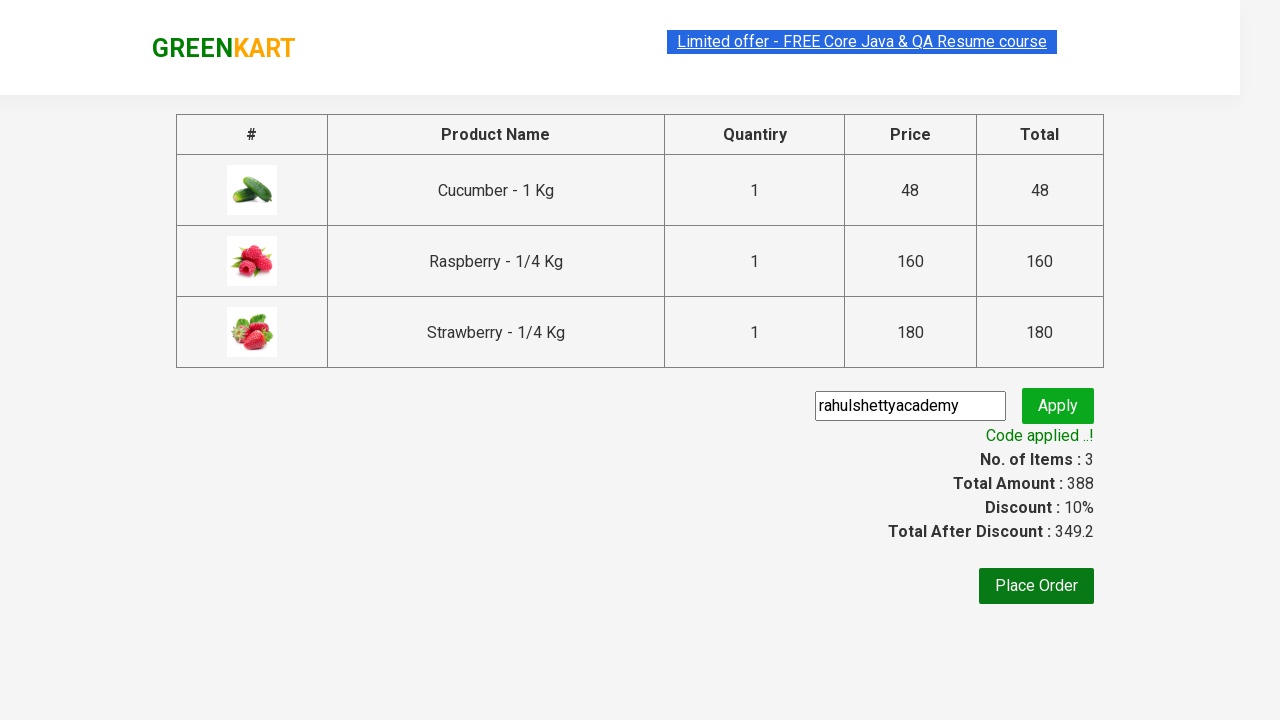

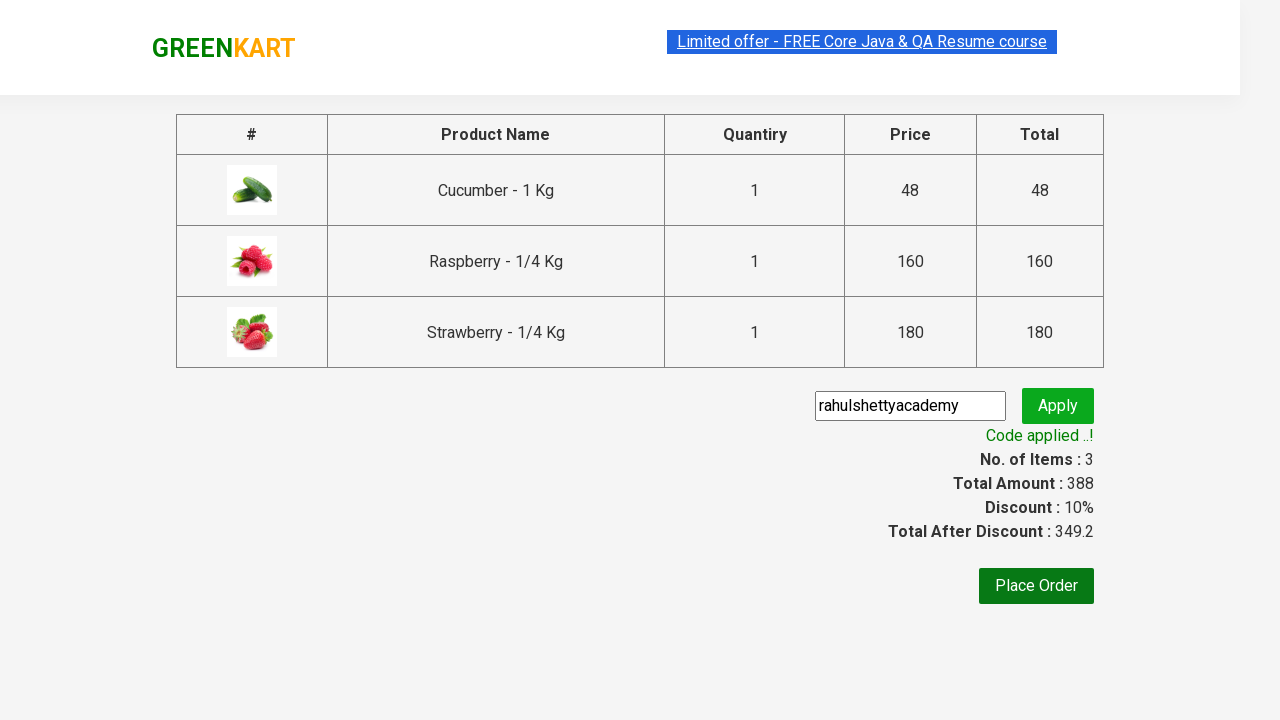